Tests the login error message by entering invalid credentials and verifying the error message is displayed

Starting URL: https://www.saucedemo.com/

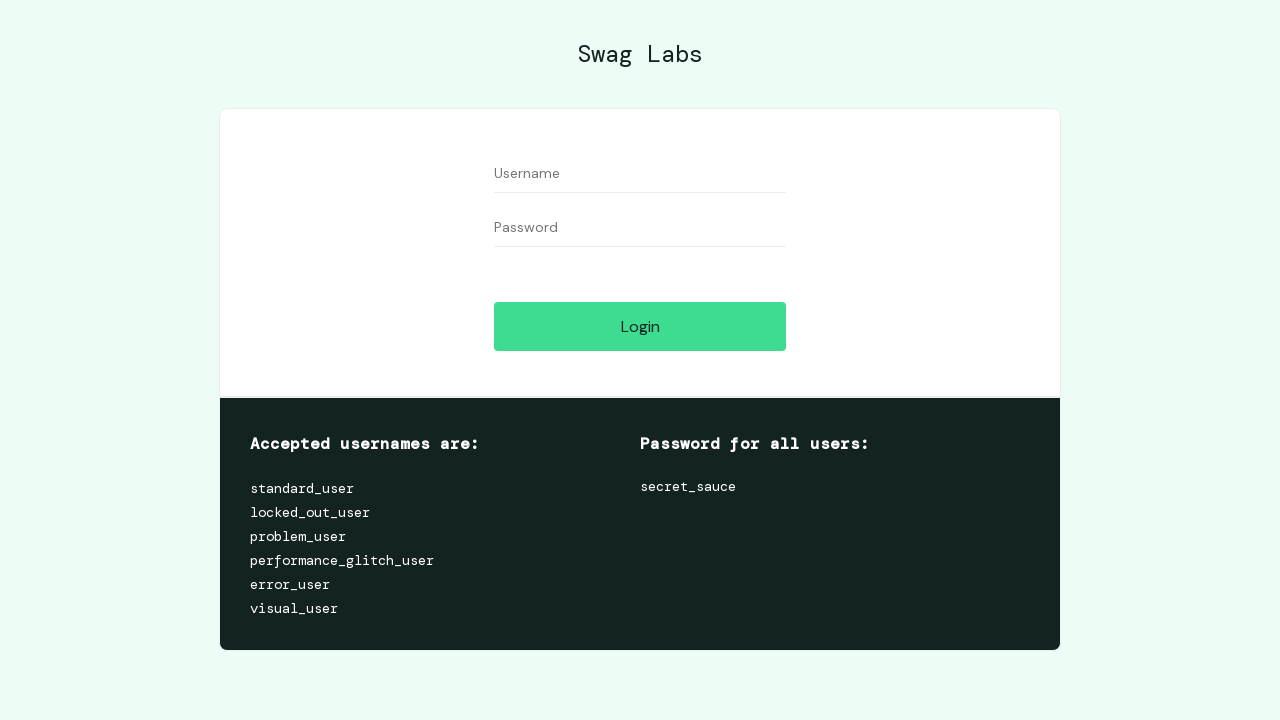

Filled username field with 'invalid_user_test' on #user-name
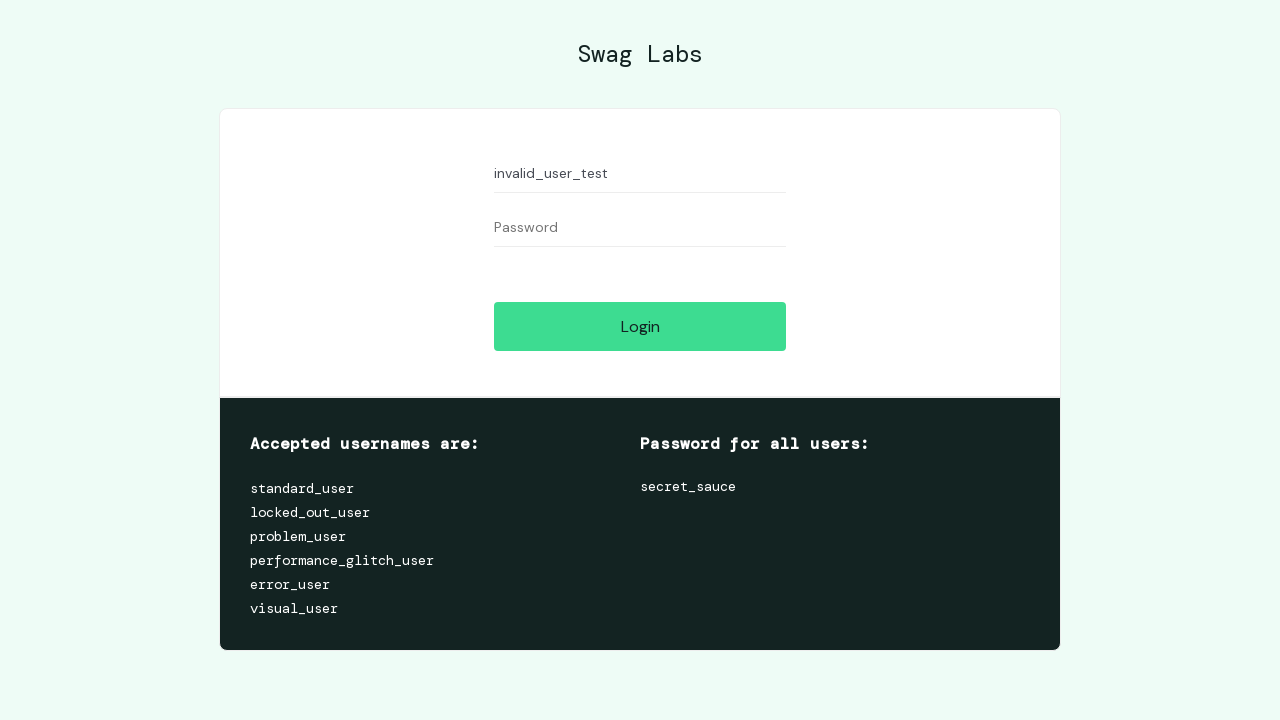

Filled password field with 'wrong_password_123' on #password
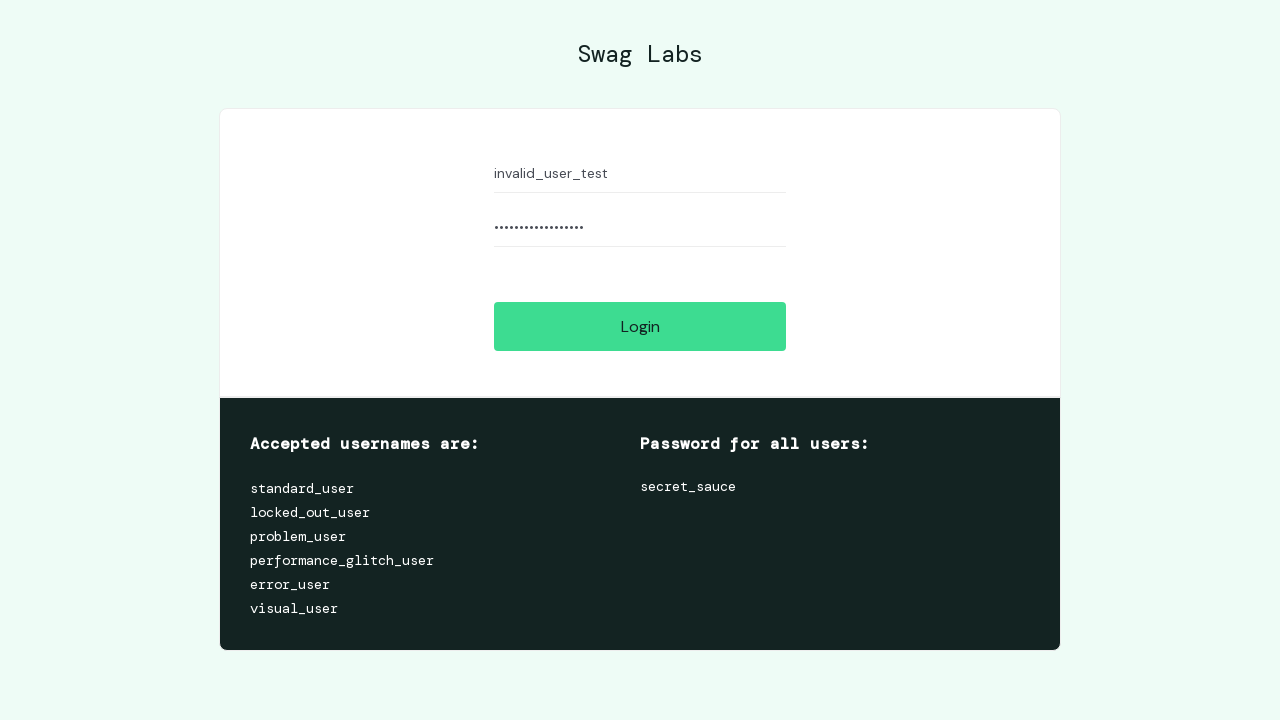

Clicked login button at (640, 326) on #login-button
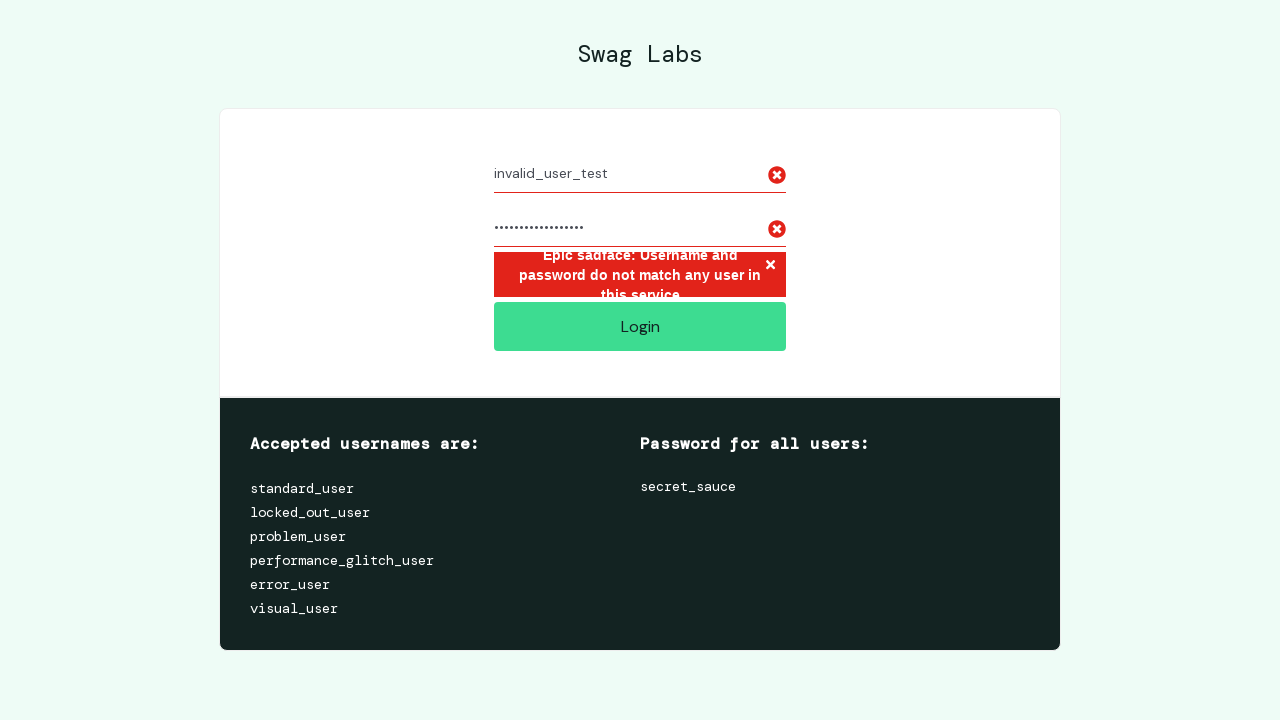

Error message displayed after invalid login attempt
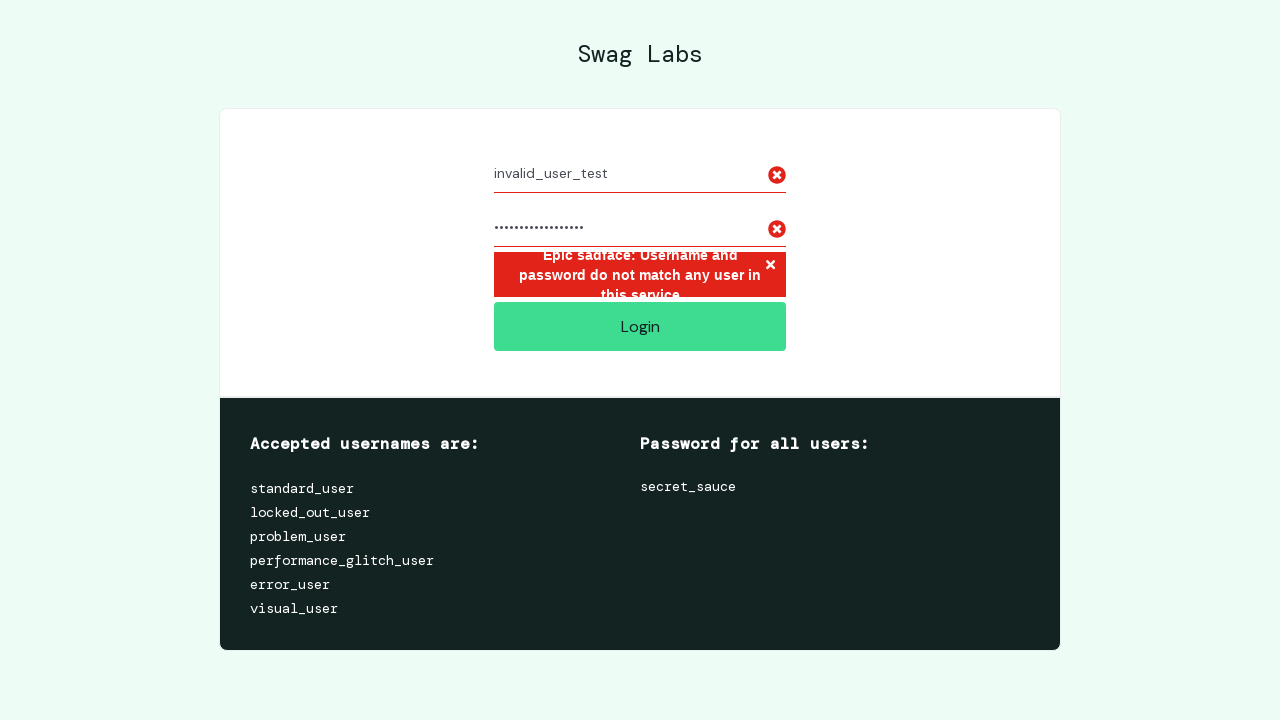

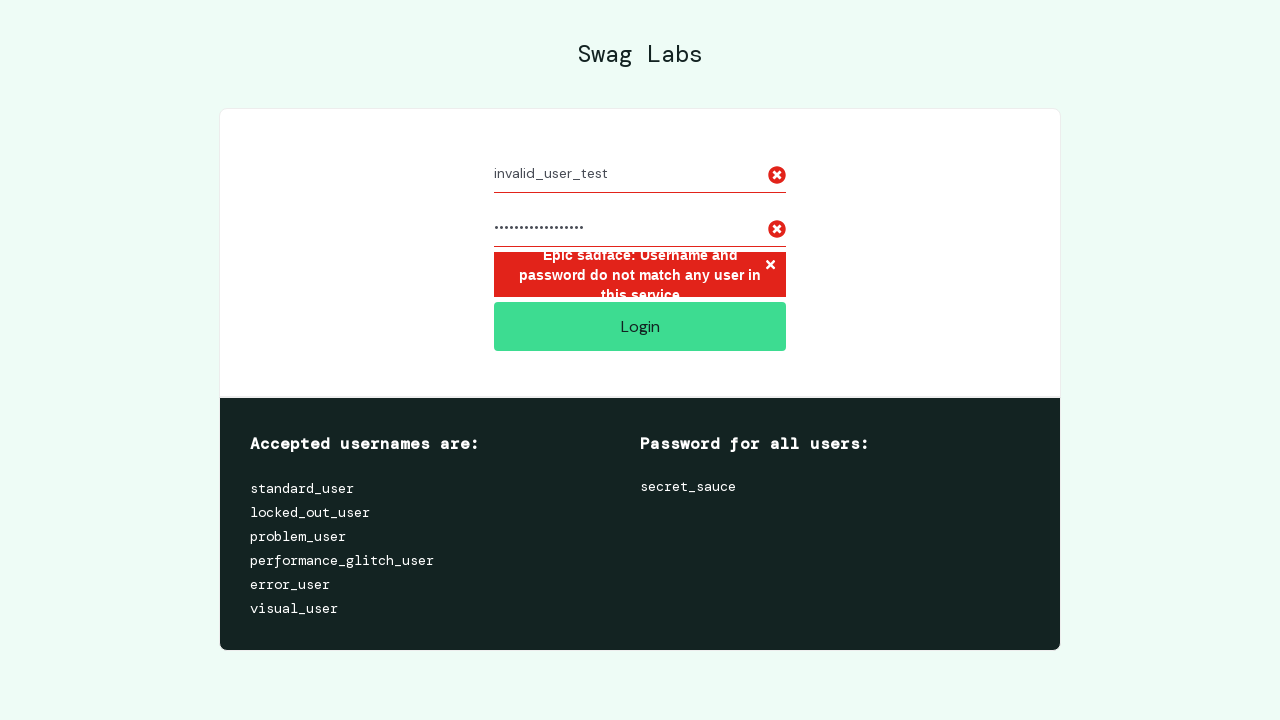